Tests the Playwright documentation website by verifying the page title contains "Playwright", checking the "Get Started" link has the correct href attribute, clicking it, and verifying the URL contains "intro".

Starting URL: https://playwright.dev

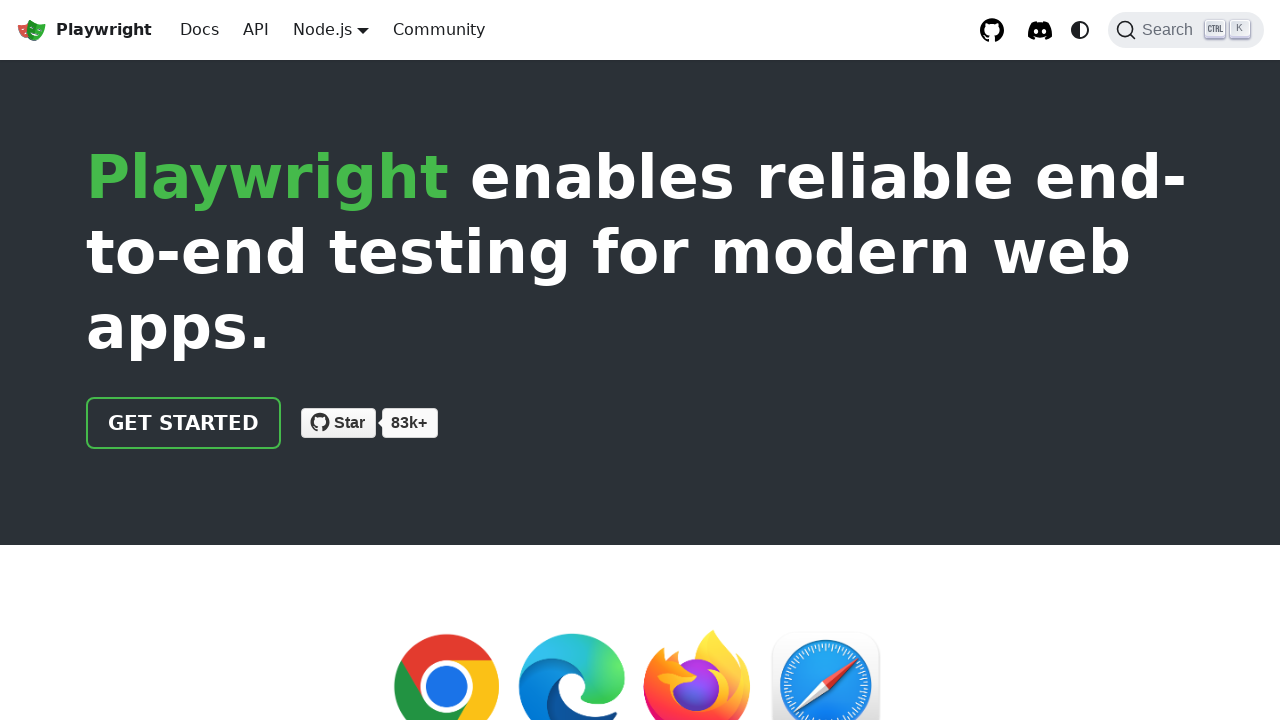

Verified page title contains 'Playwright'
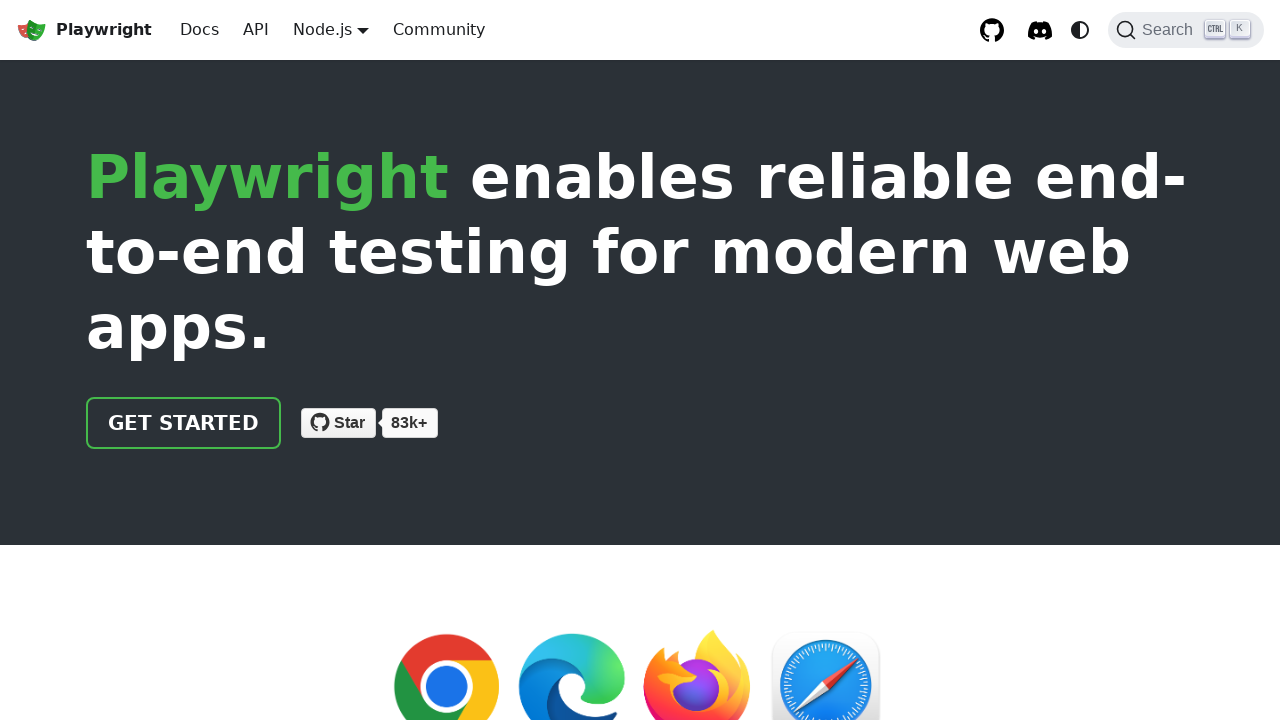

Located 'Get Started' link
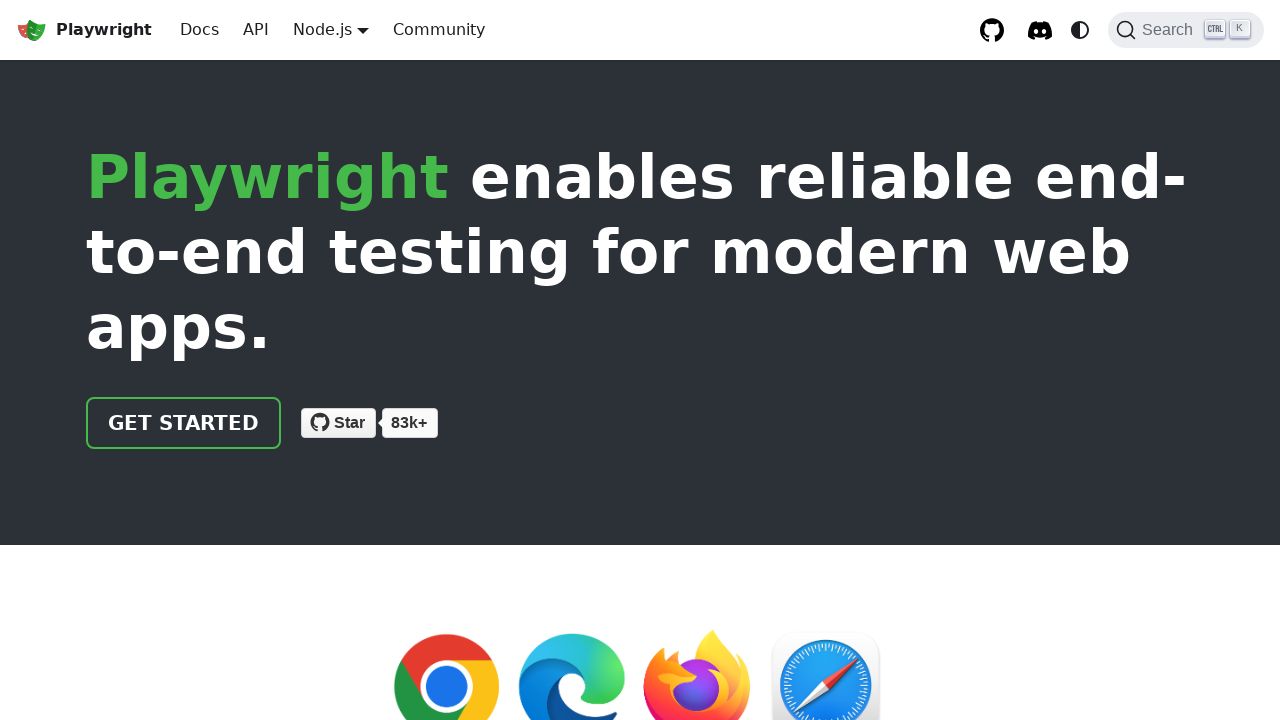

Verified 'Get Started' link href is '/docs/intro'
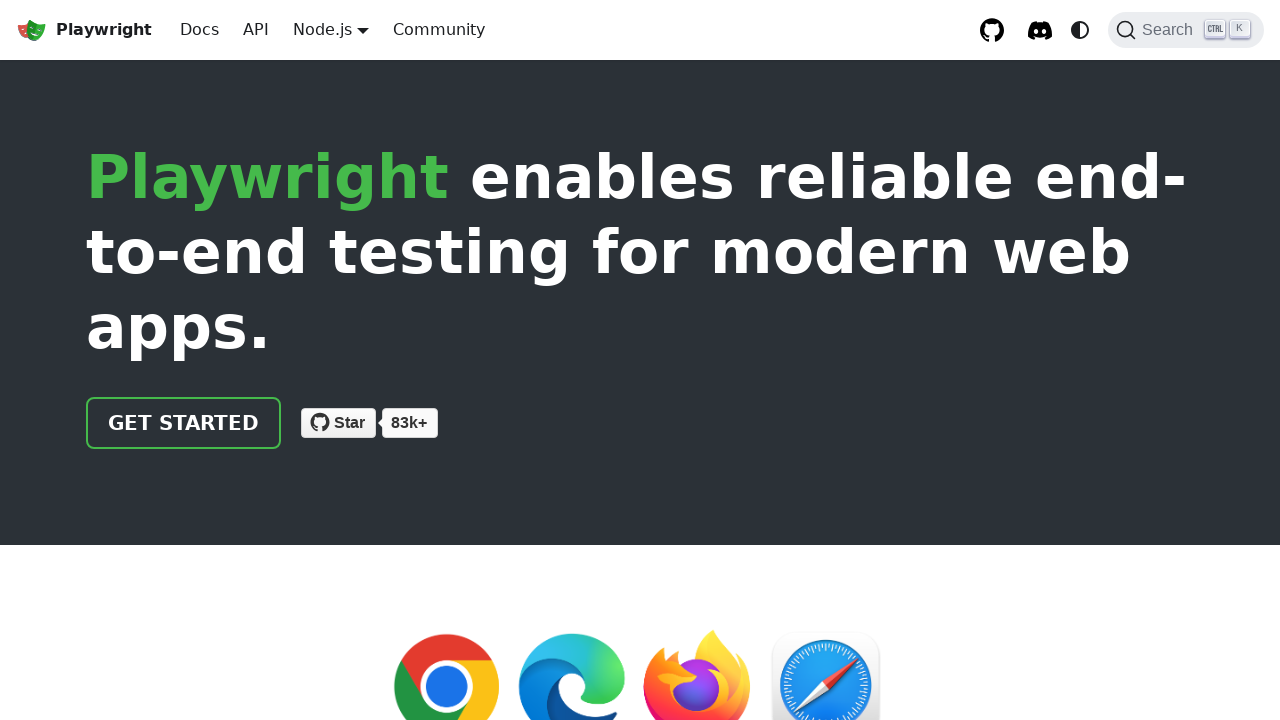

Clicked 'Get Started' link at (184, 423) on text=Get Started
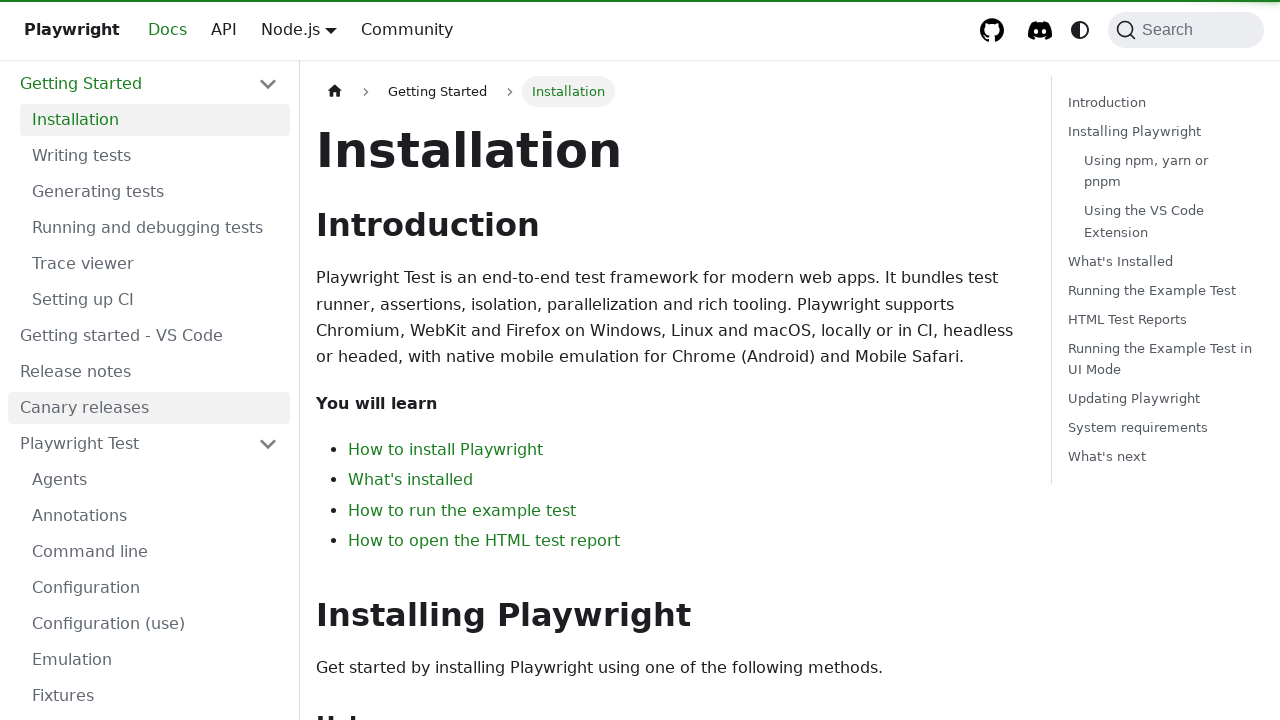

Verified URL contains 'intro' after navigation
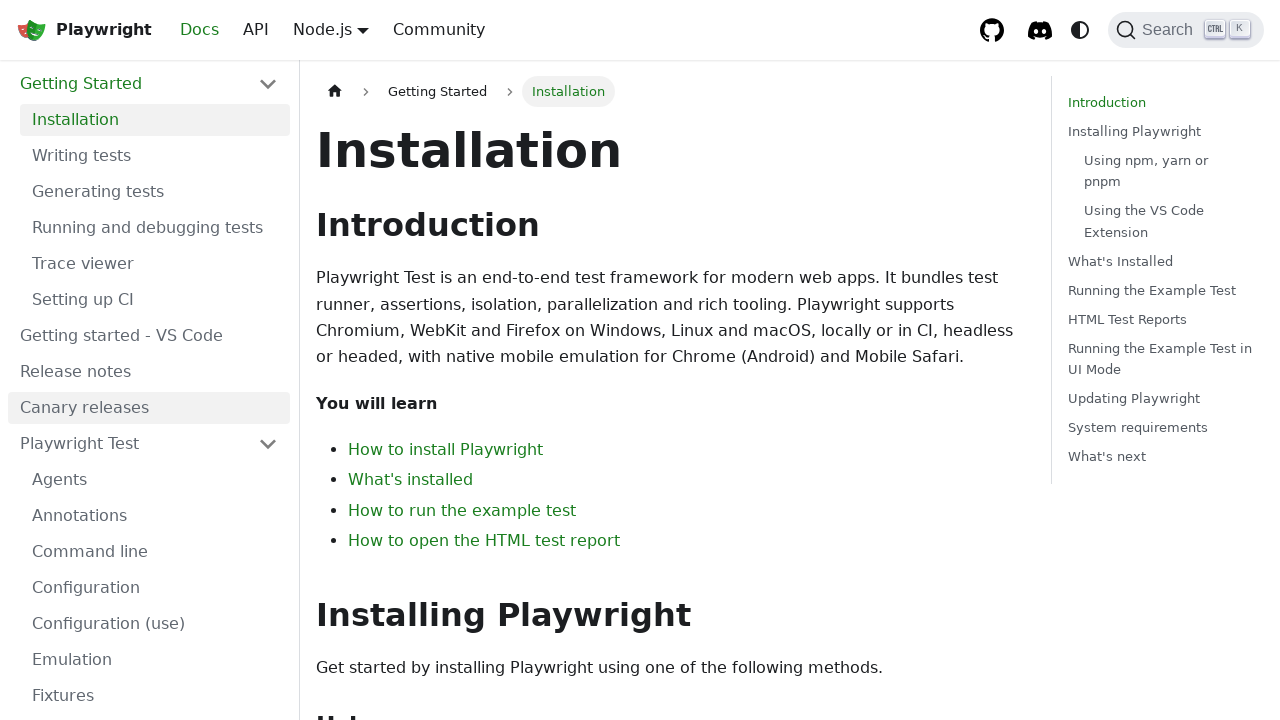

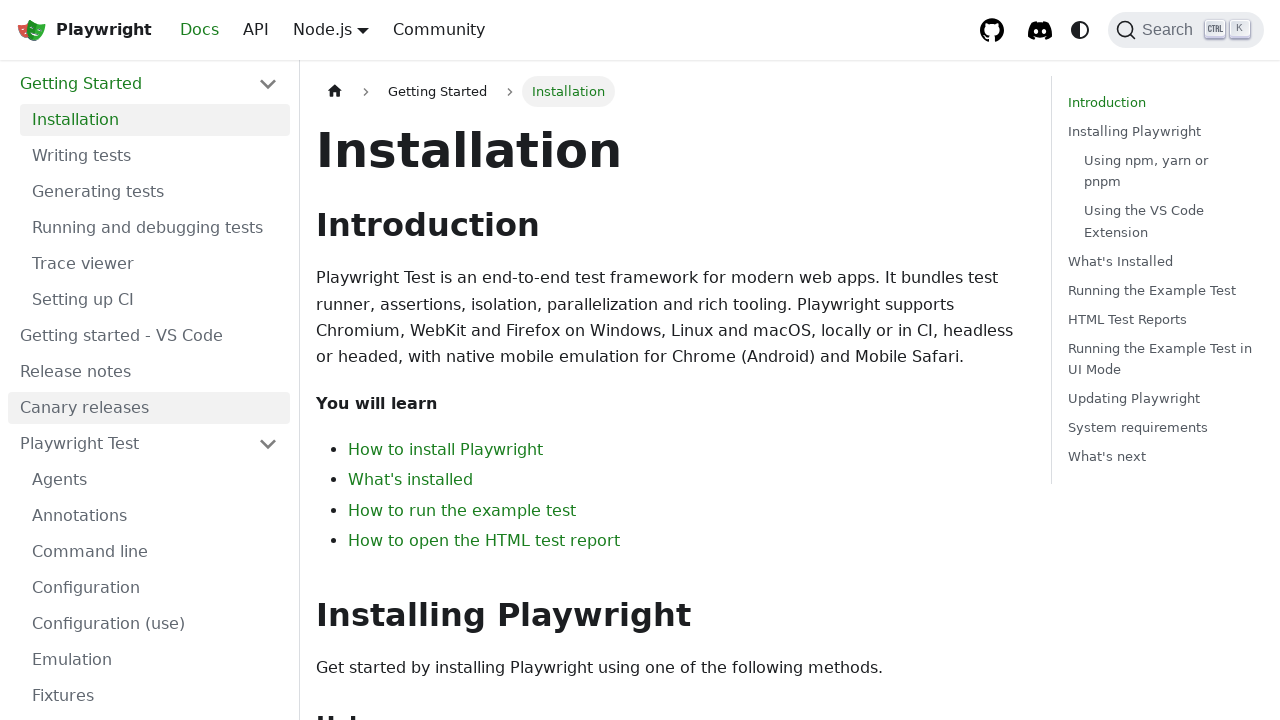